Tests frame handling capabilities by clicking buttons inside regular frames, nested frames, and retrieving text from frames

Starting URL: https://www.leafground.com/frame.xhtml

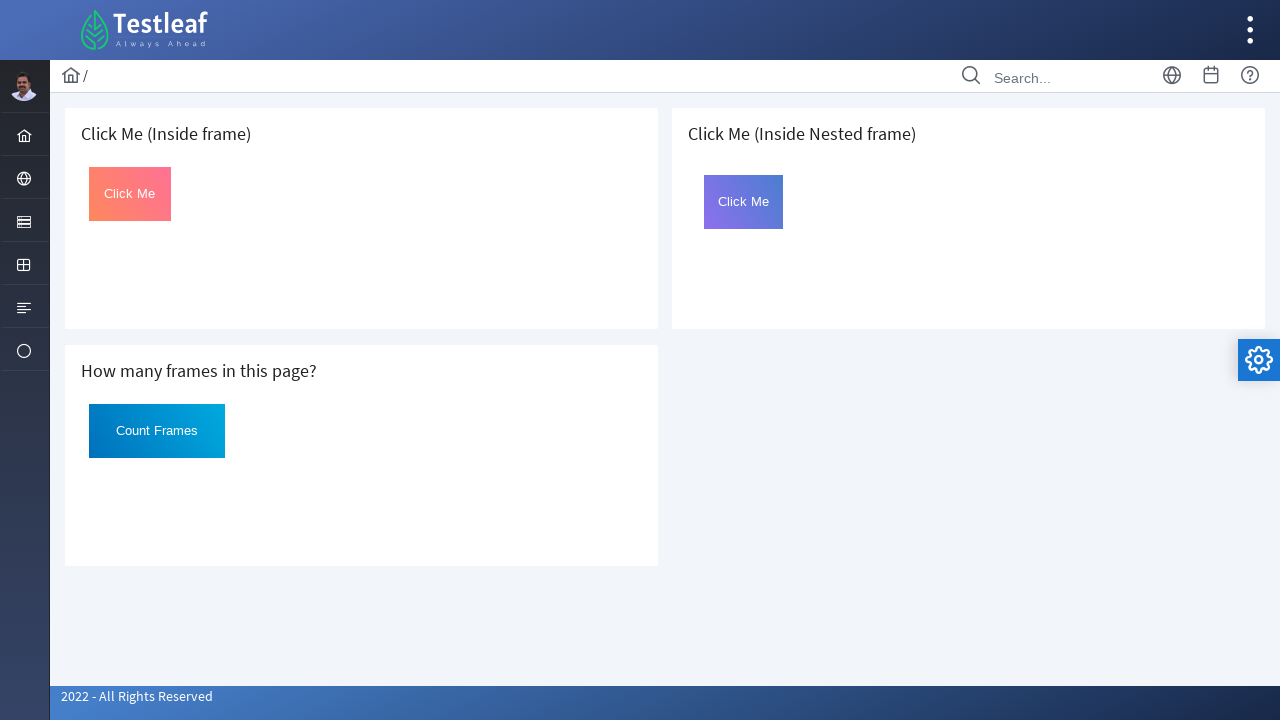

Clicked button in first frame at (130, 194) on iframe >> nth=0 >> internal:control=enter-frame >> #Click
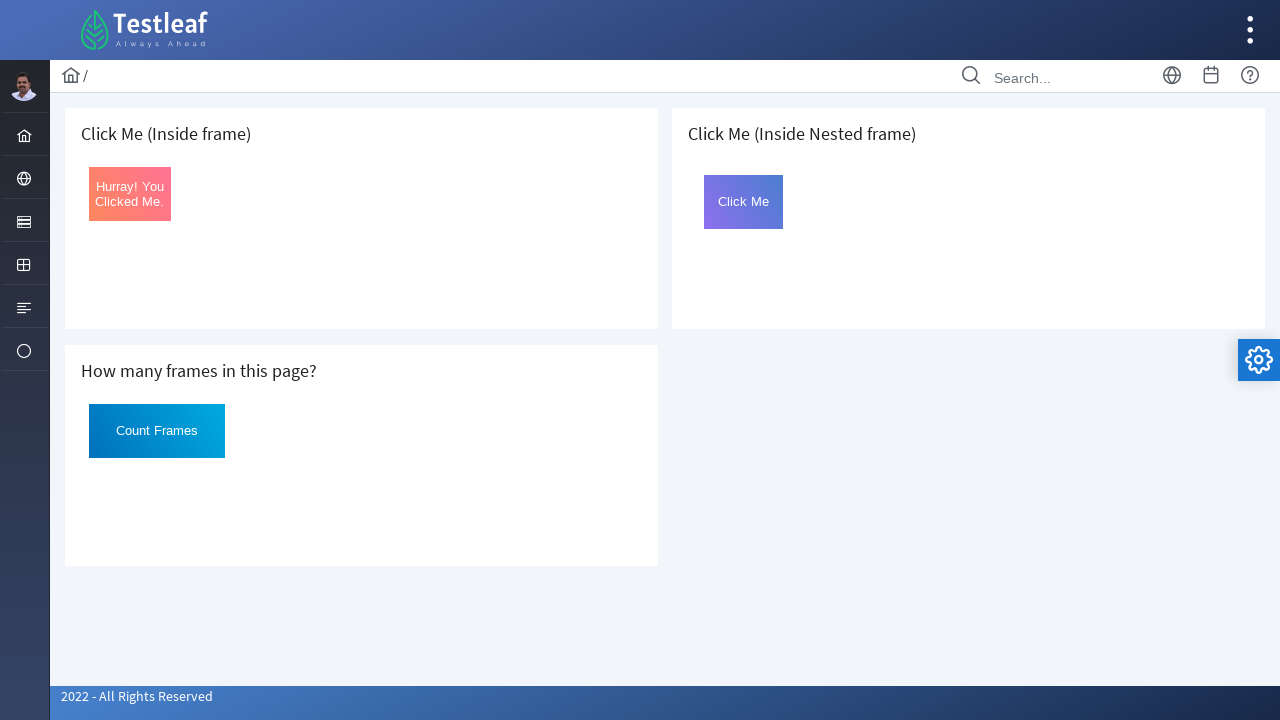

Clicked button in nested frame within third frame at (744, 202) on iframe >> nth=2 >> internal:control=enter-frame >> iframe[name='frame2'] >> inte
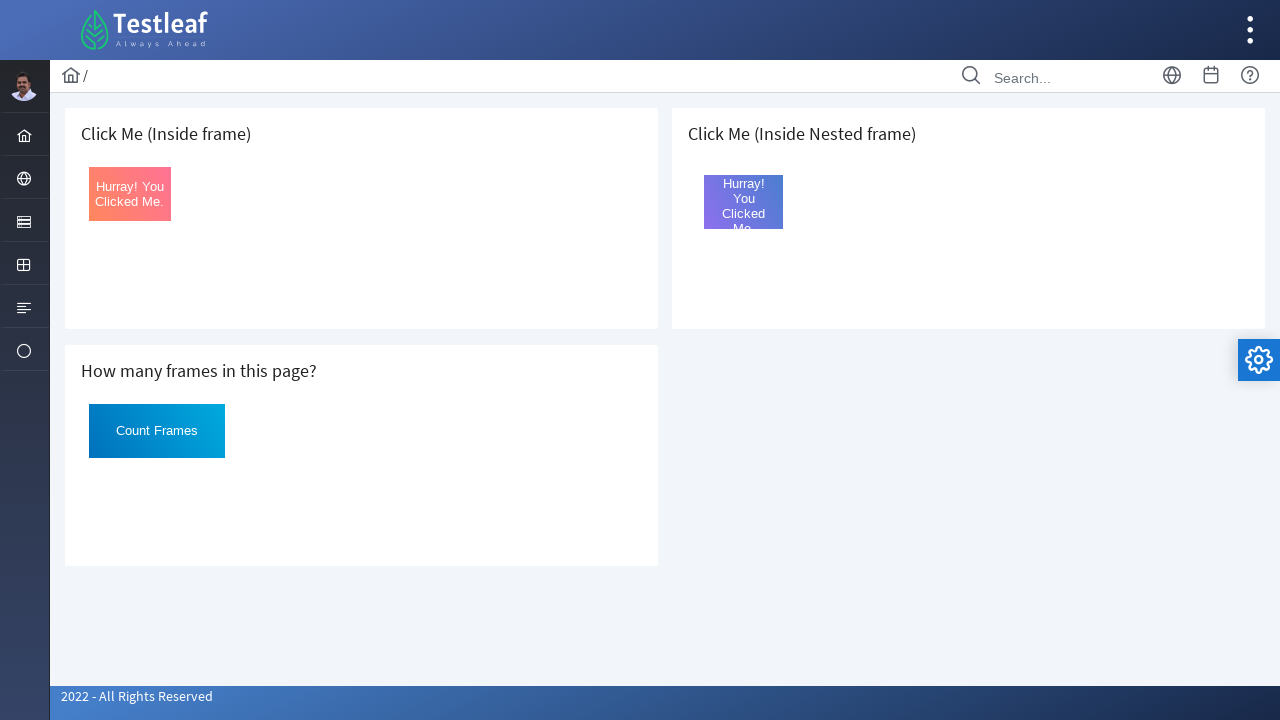

Retrieved text from button in second frame: 'Count Frames'
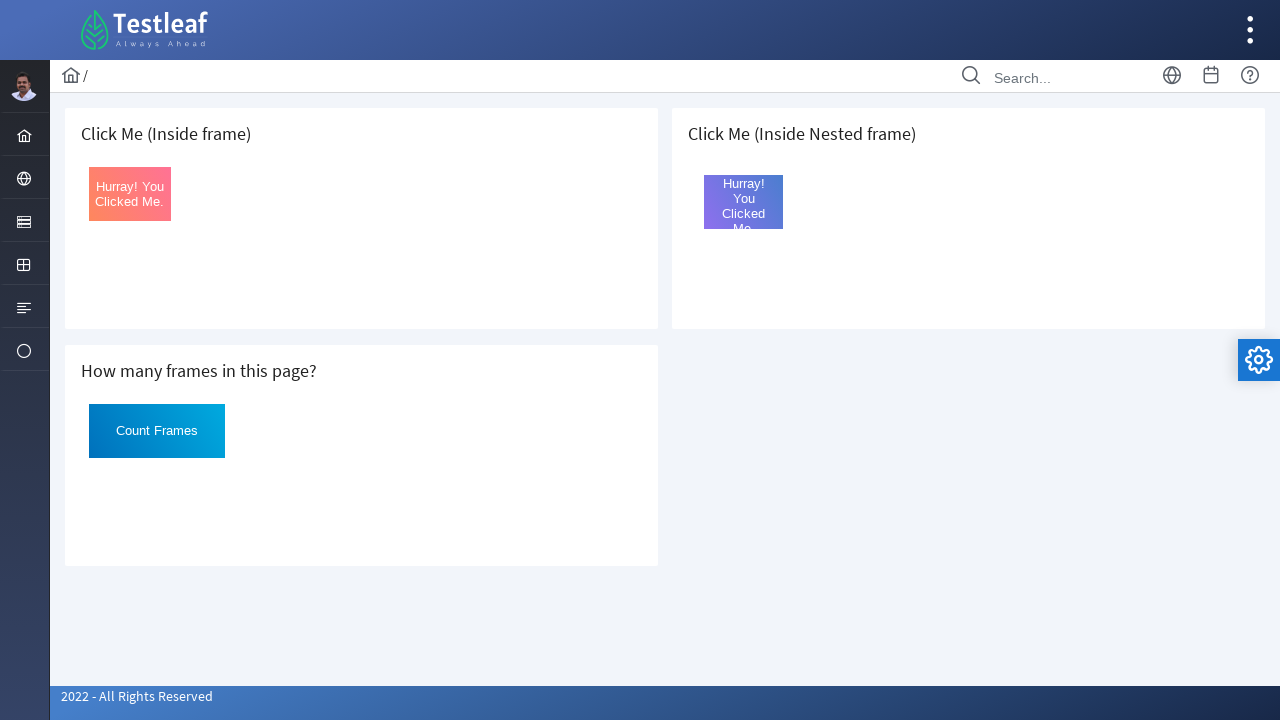

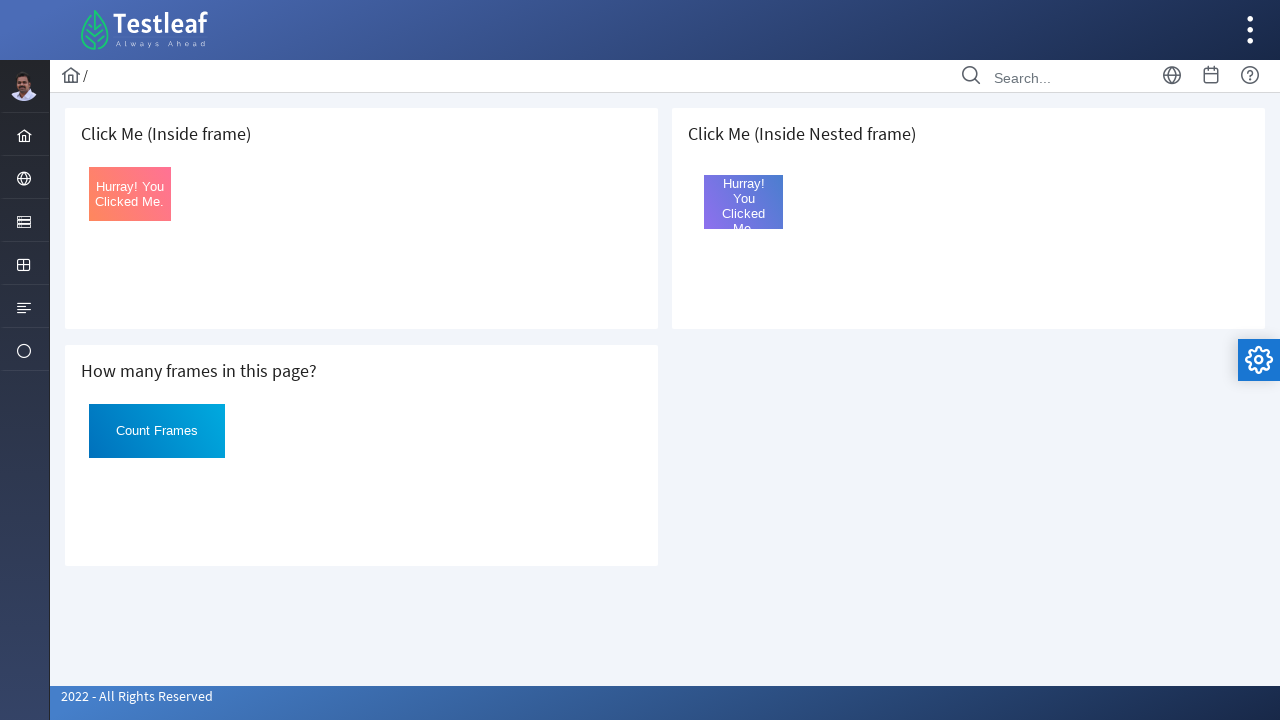